Opens the OTUS educational platform homepage and verifies the page loads successfully

Starting URL: https://otus.ru

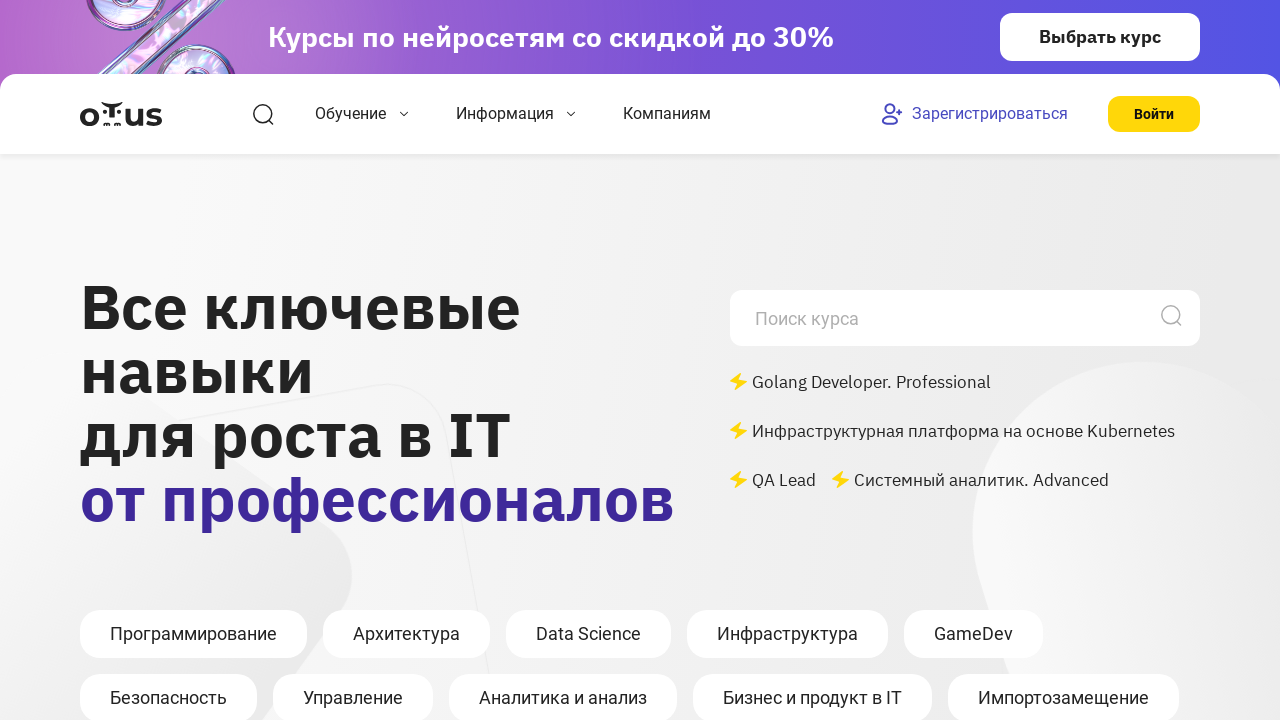

Waited for OTUS homepage to reach domcontentloaded state
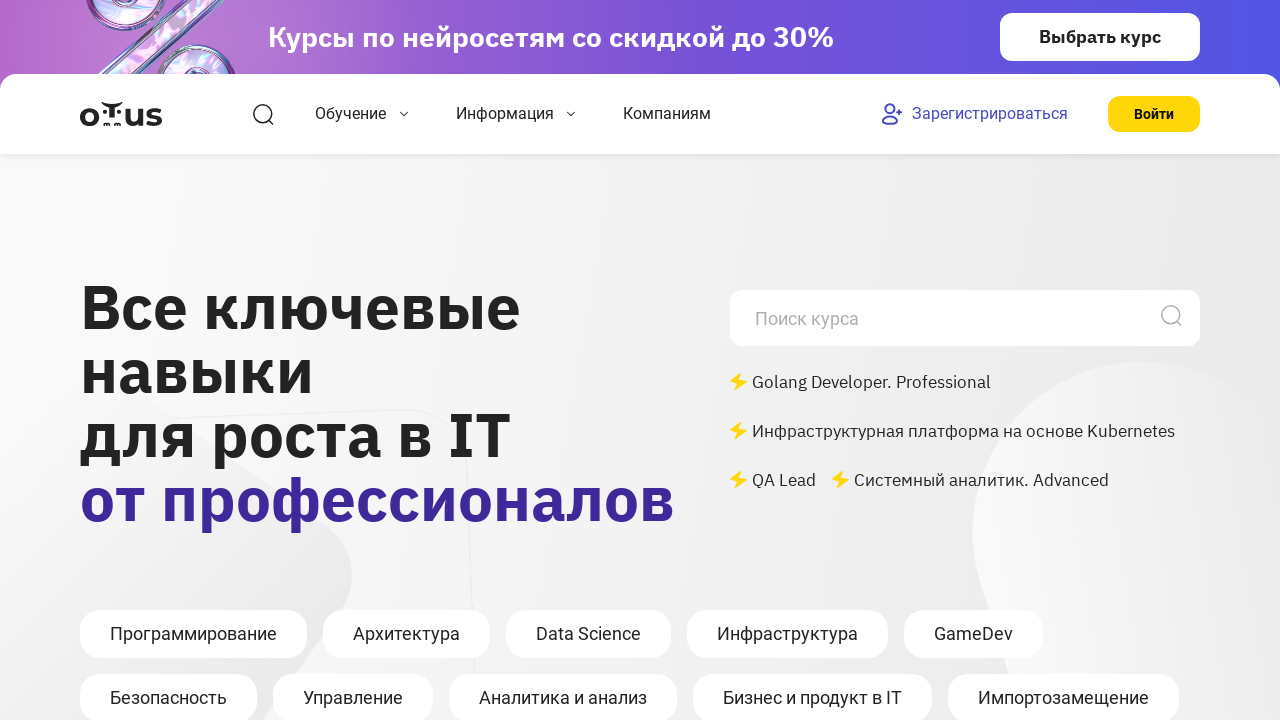

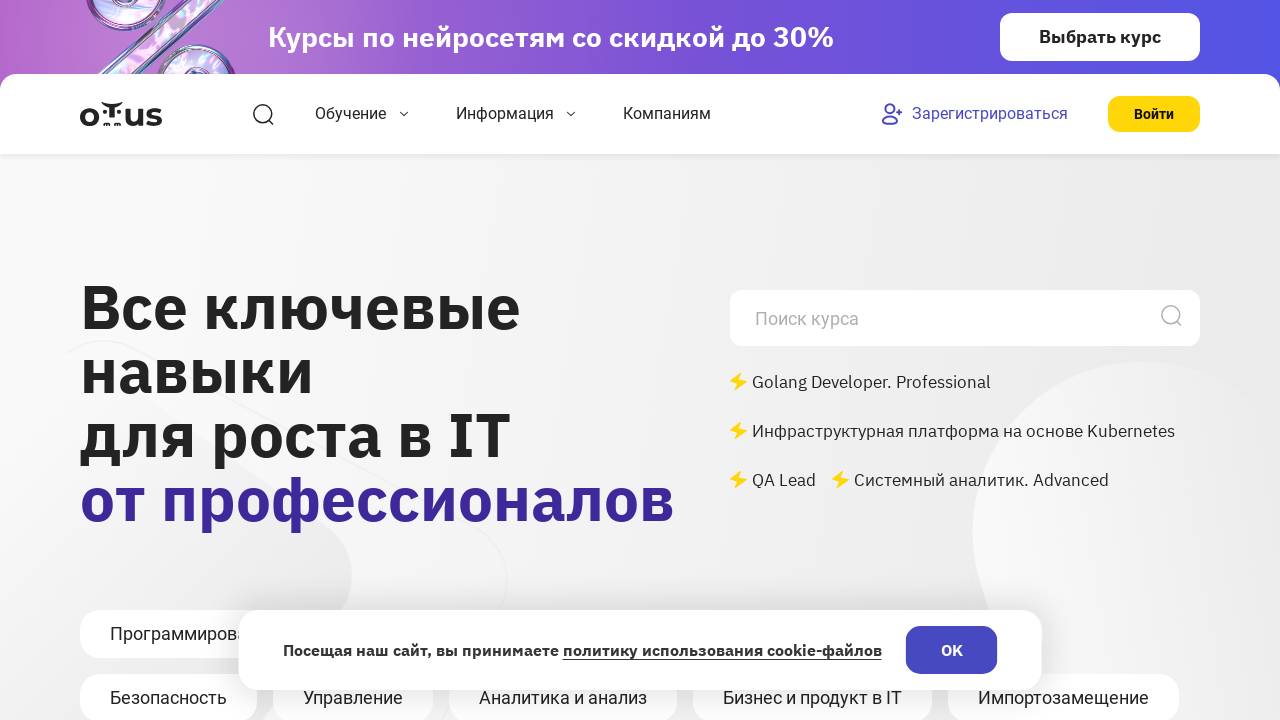